Tests the Browse Languages page to verify that the table headers are correctly labeled as Language, Author, Date, Comments, and Rate.

Starting URL: http://99-bottles-of-beer.net/lyrics.html

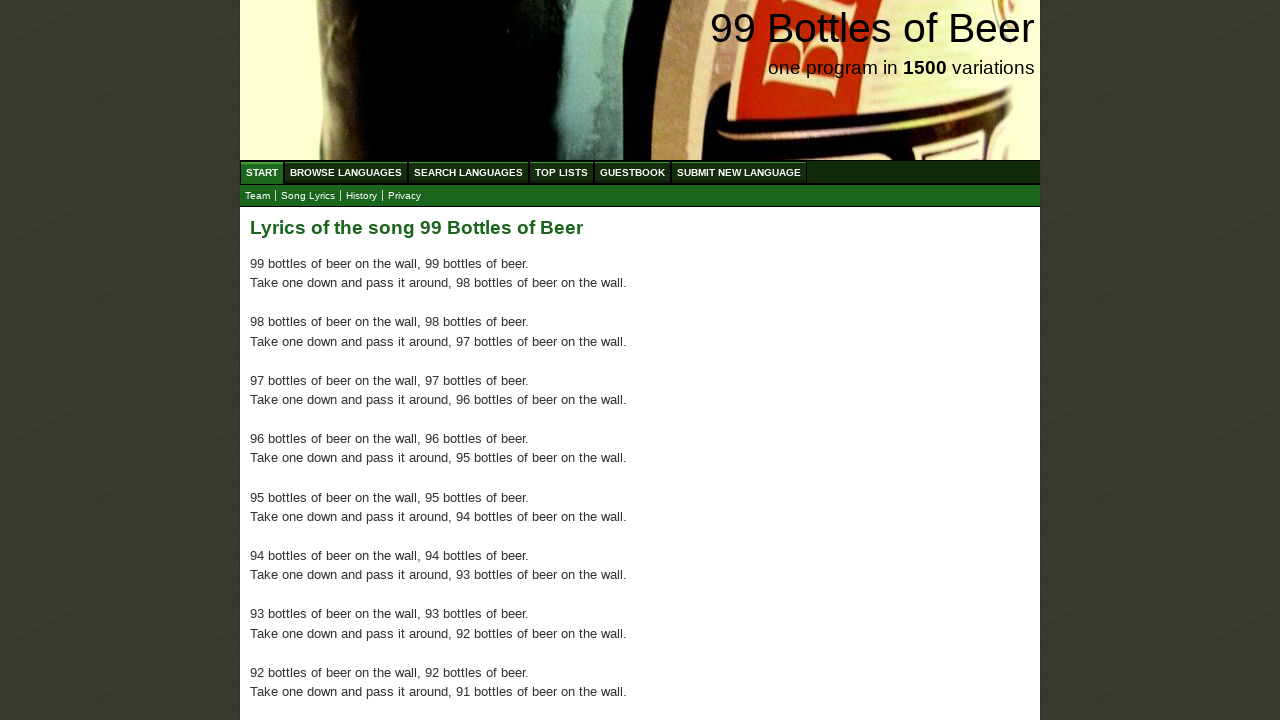

Clicked on 'Browse Languages' menu link at (346, 172) on xpath=//ul[@id='menu']/li/a[@href='/abc.html']
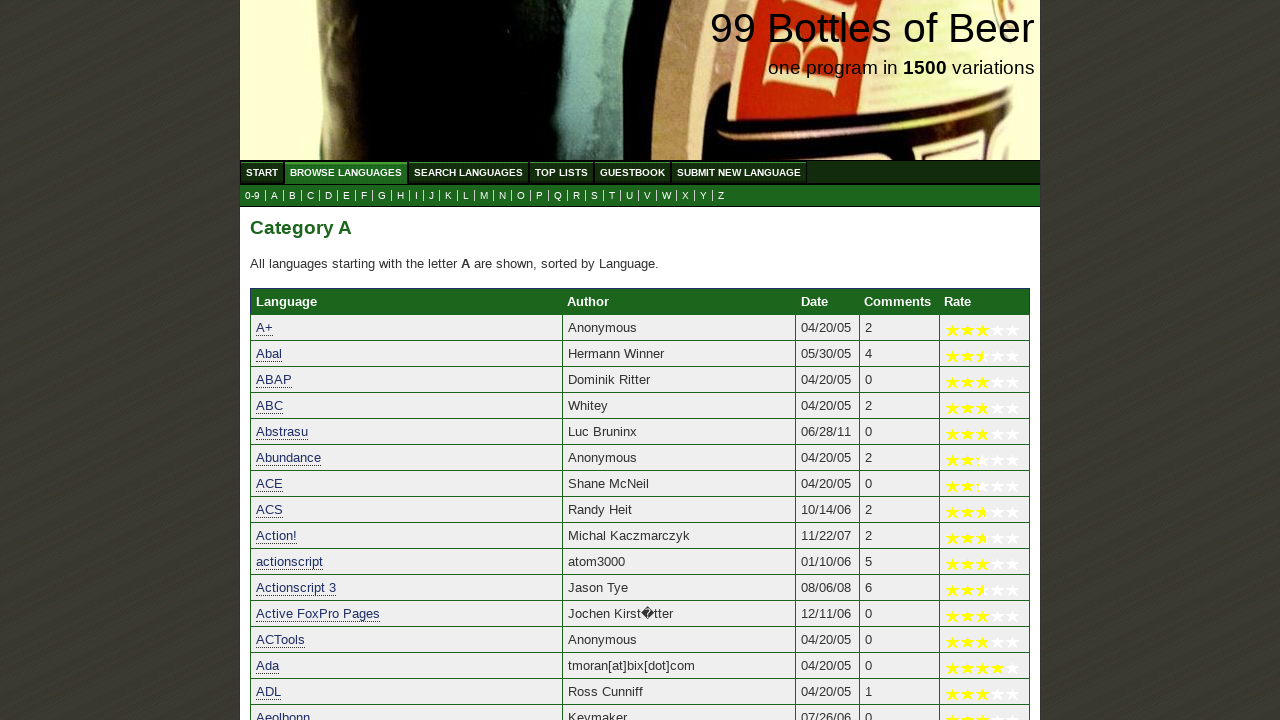

Waited for table headers to load
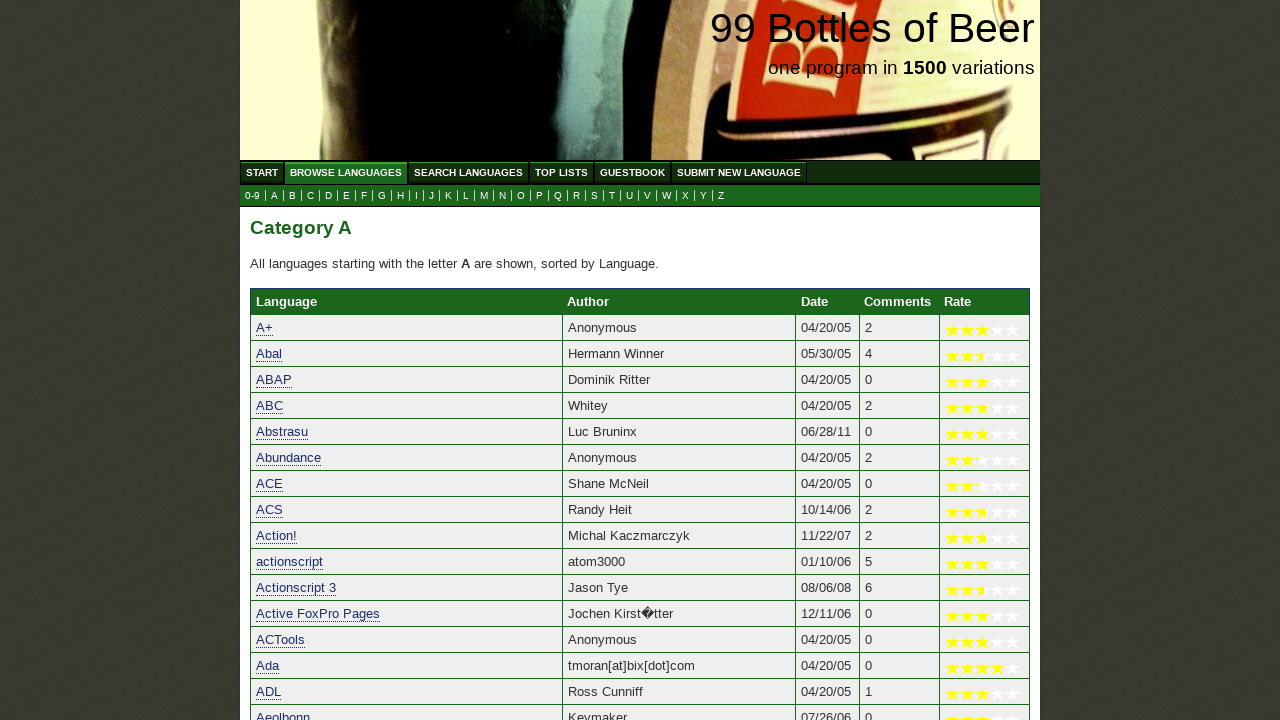

Verified table header 'Language' at position 1
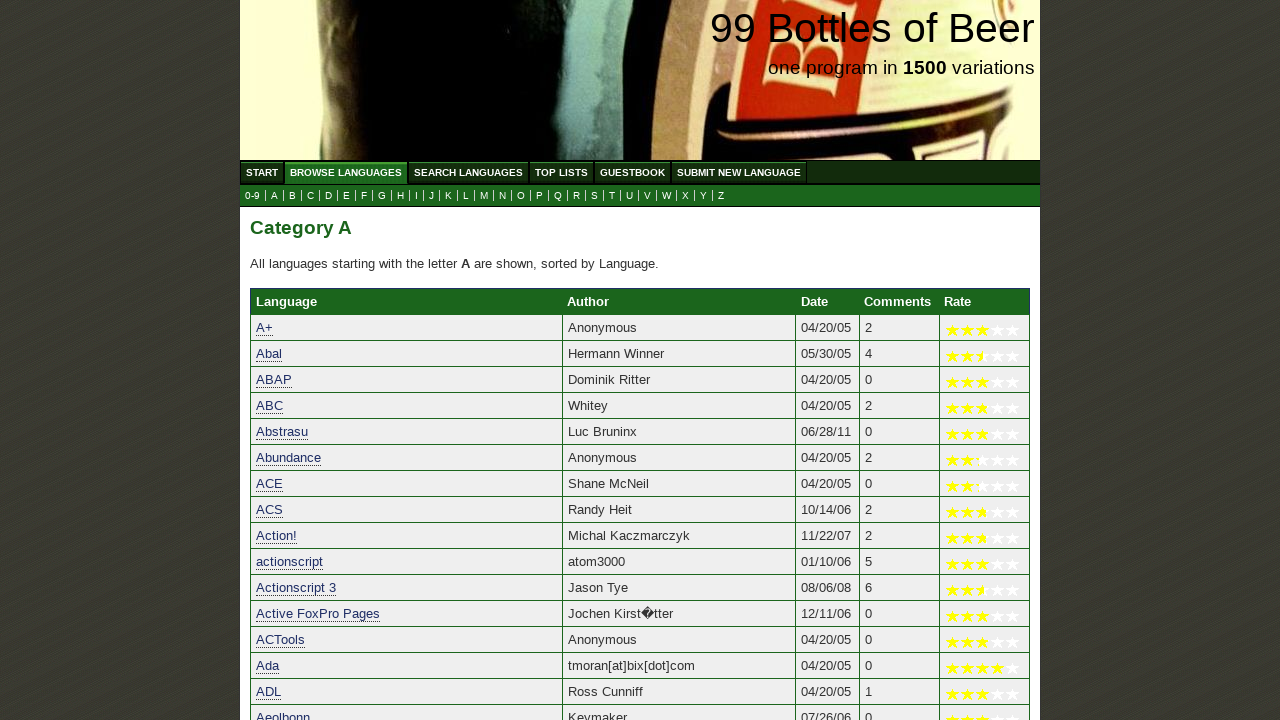

Verified table header 'Author' at position 2
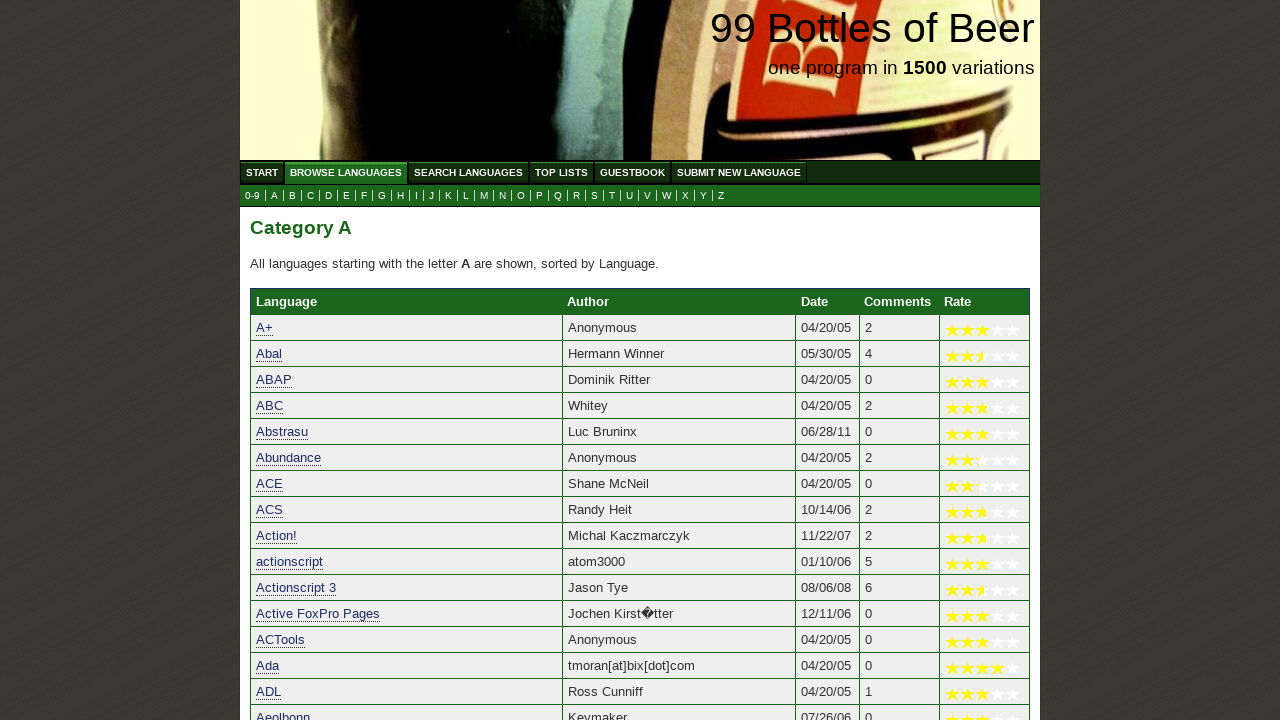

Verified table header 'Date' at position 3
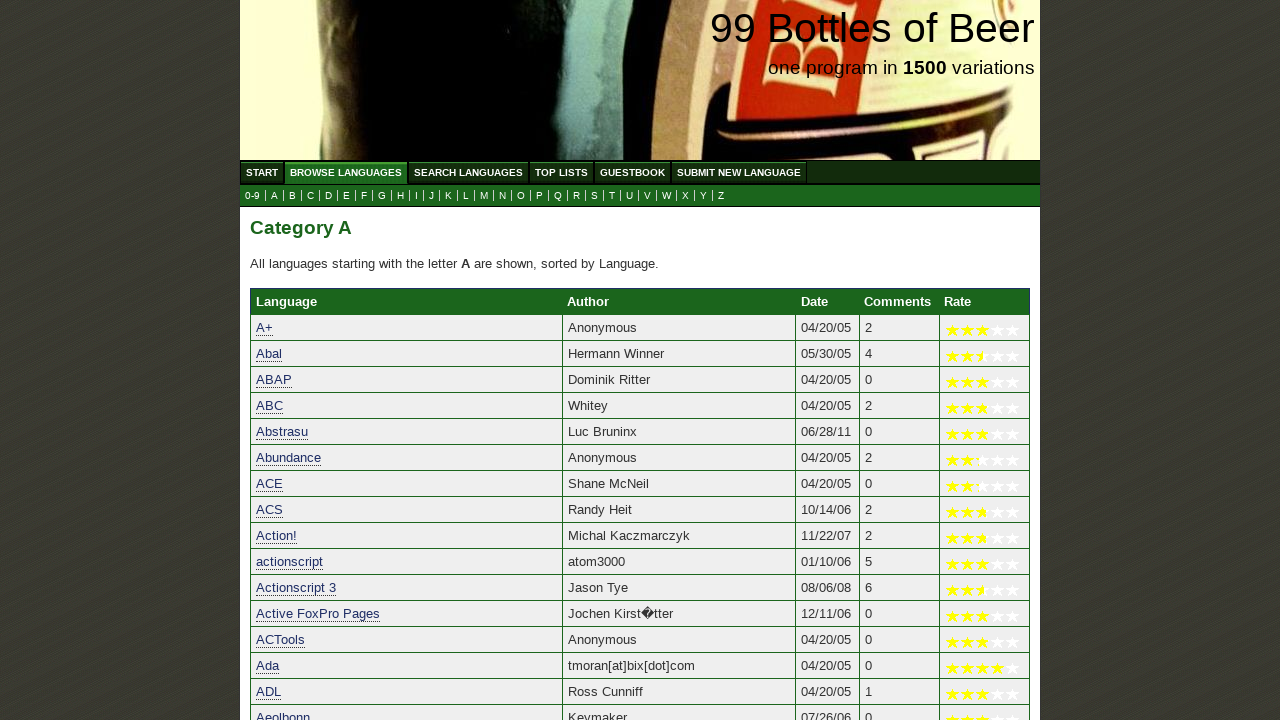

Verified table header 'Comments' at position 4
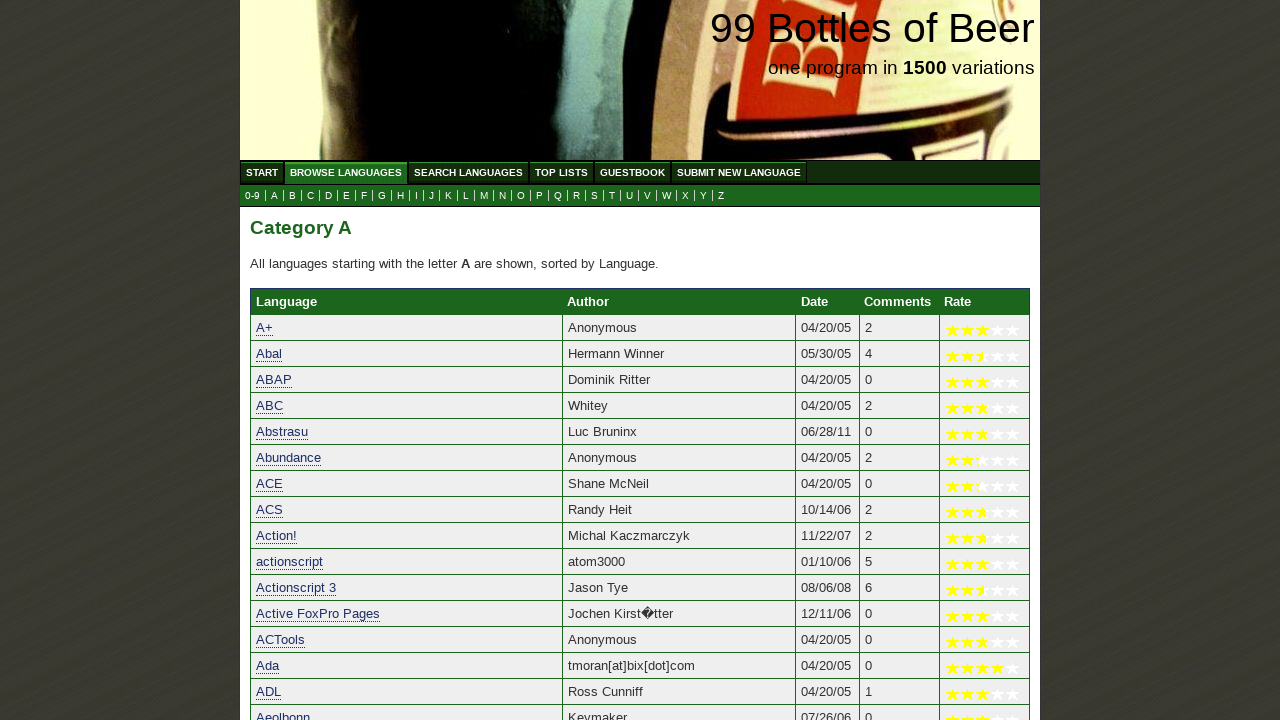

Verified table header 'Rate' at position 5
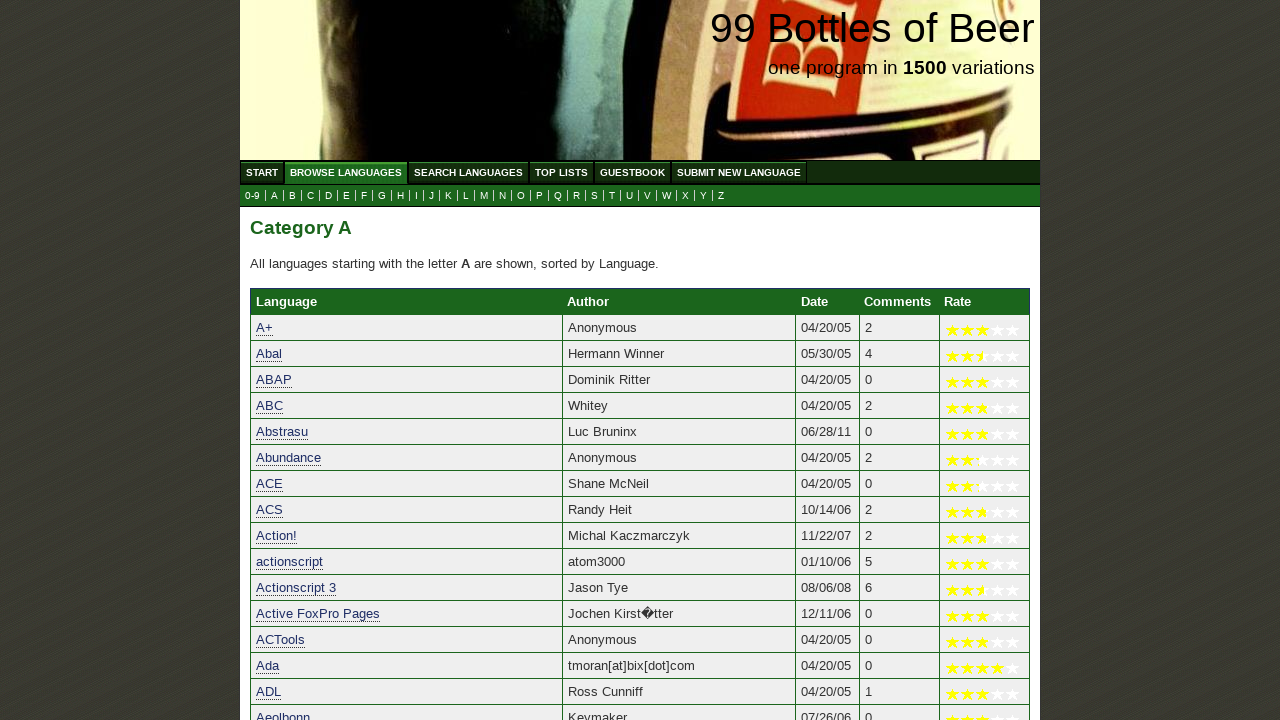

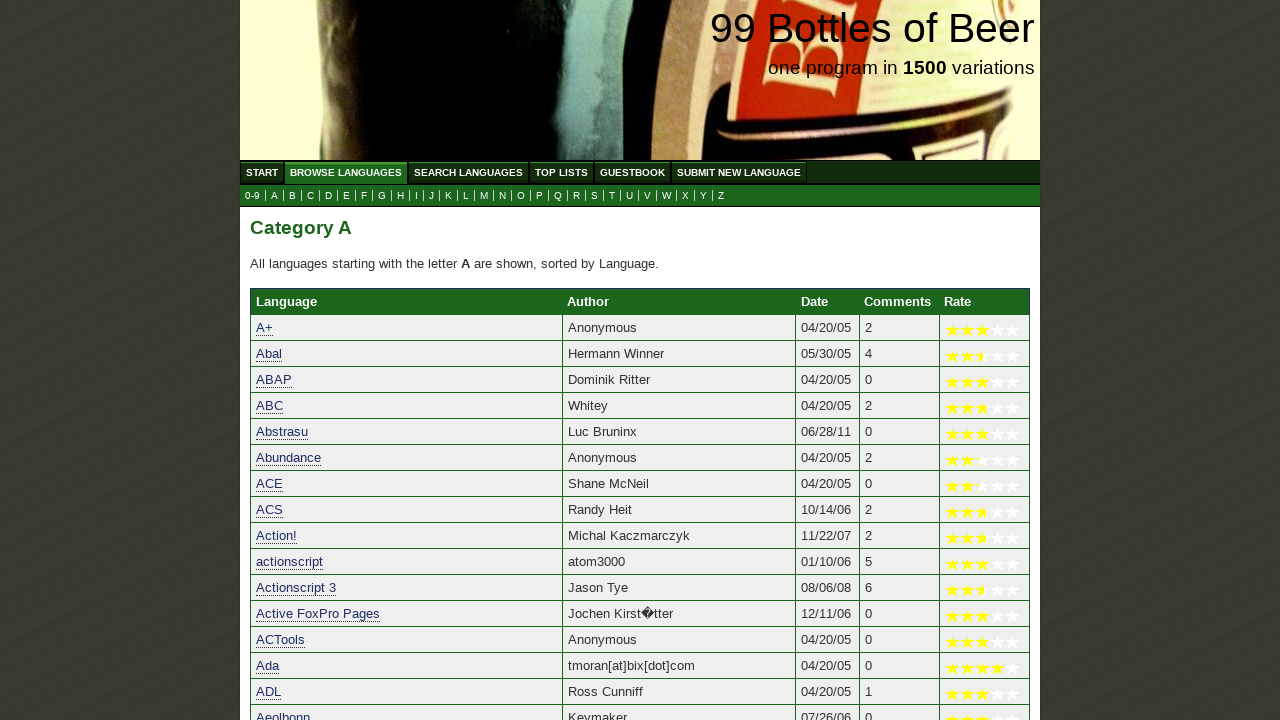